Tests slider controls by adjusting red, green, and blue color sliders

Starting URL: https://jqueryui.com/slider/#colorpicker

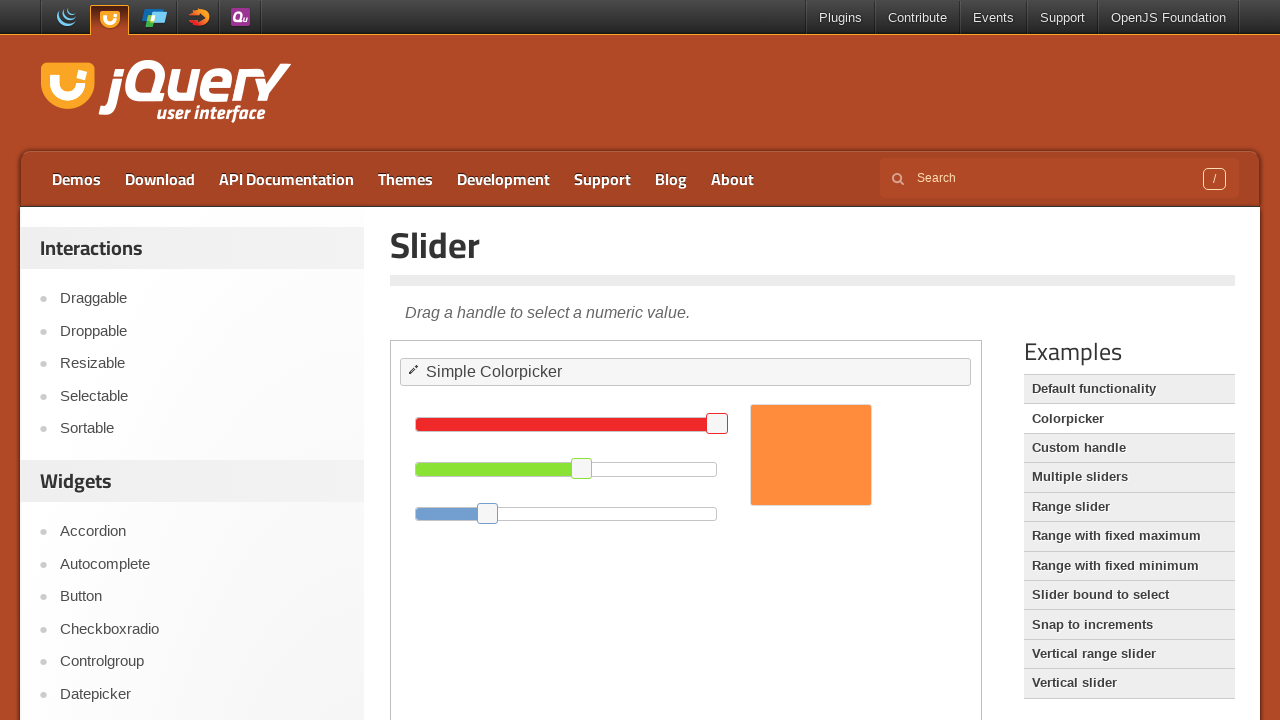

Located iframe containing the slider demo
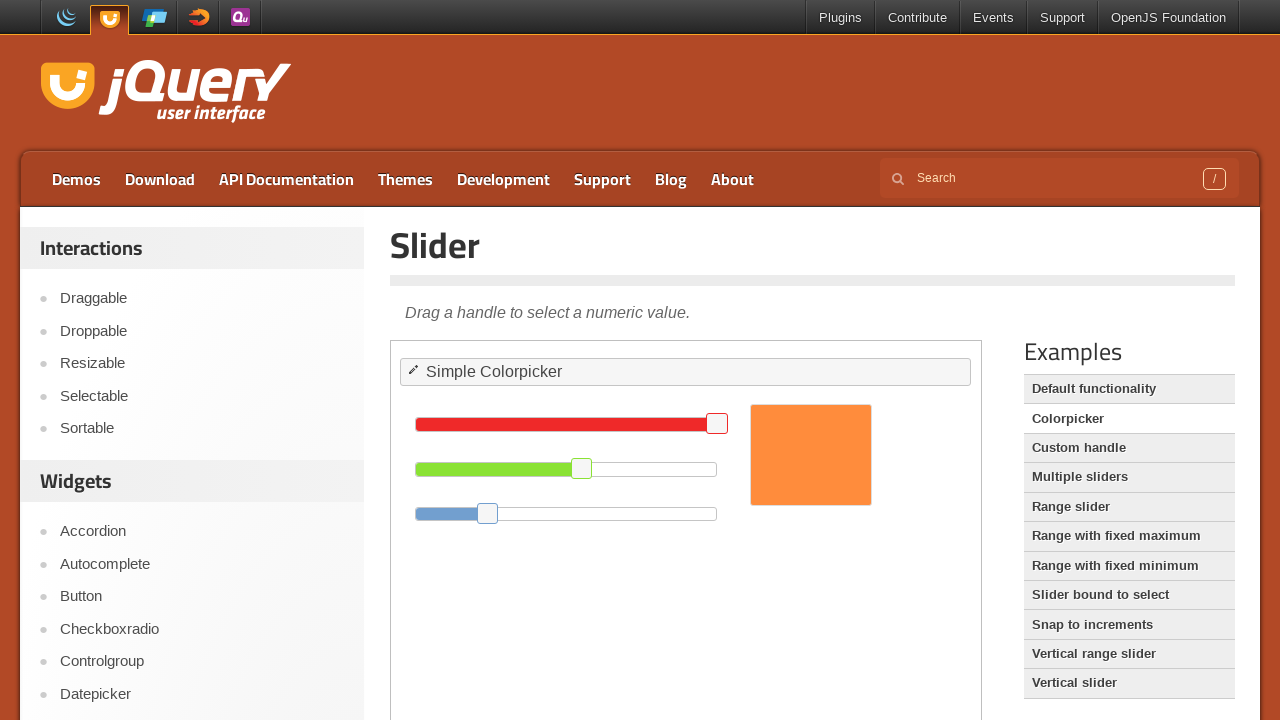

Located red color slider
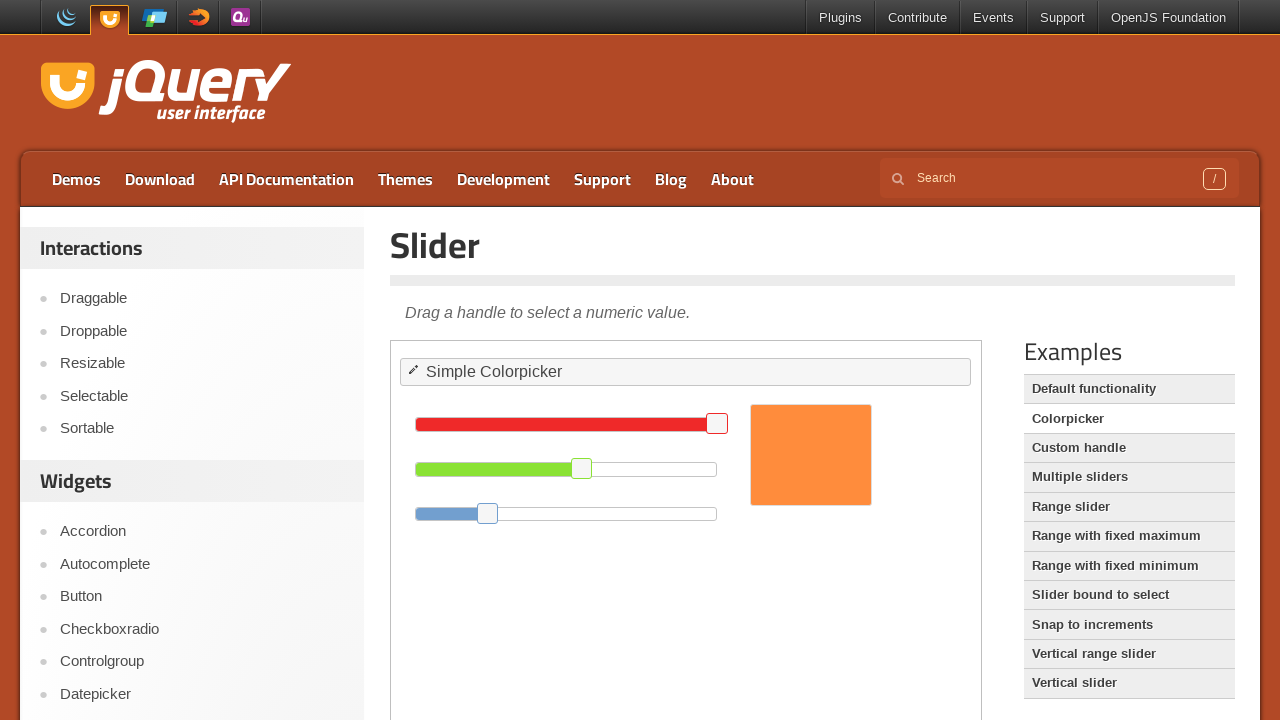

Got bounding box for red slider
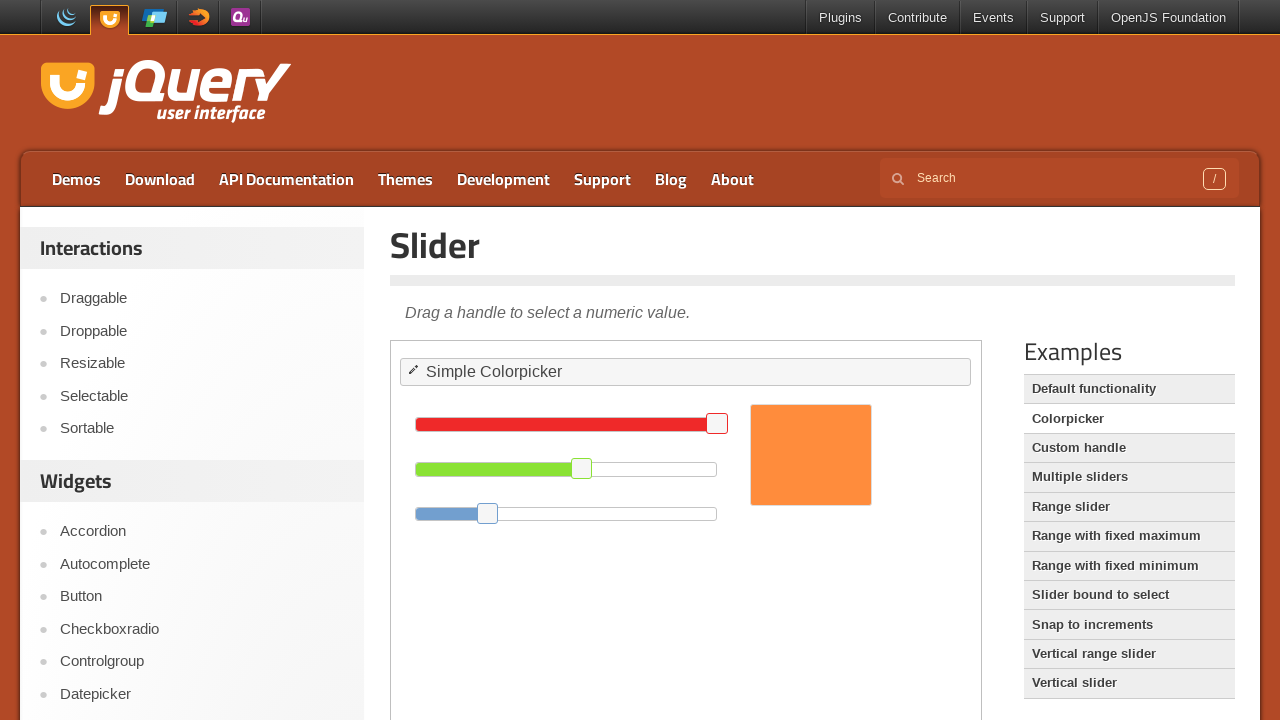

Moved mouse to red slider center at (717, 424)
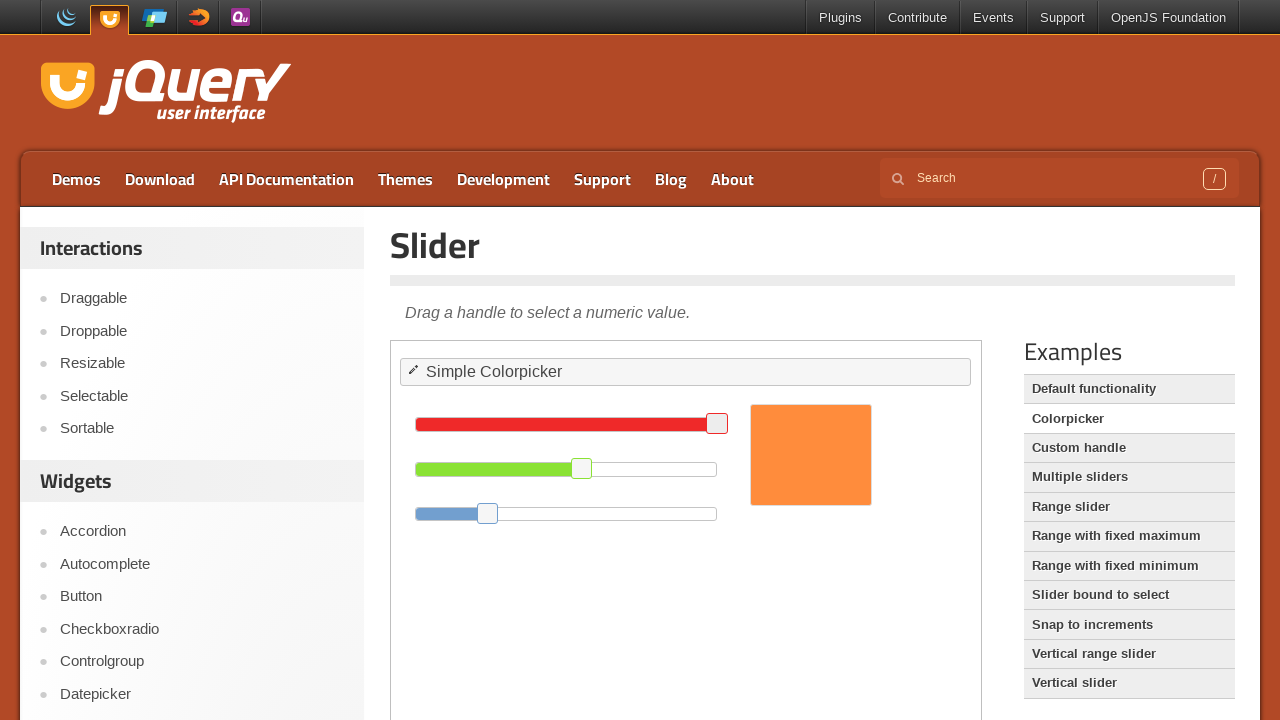

Pressed mouse button on red slider at (717, 424)
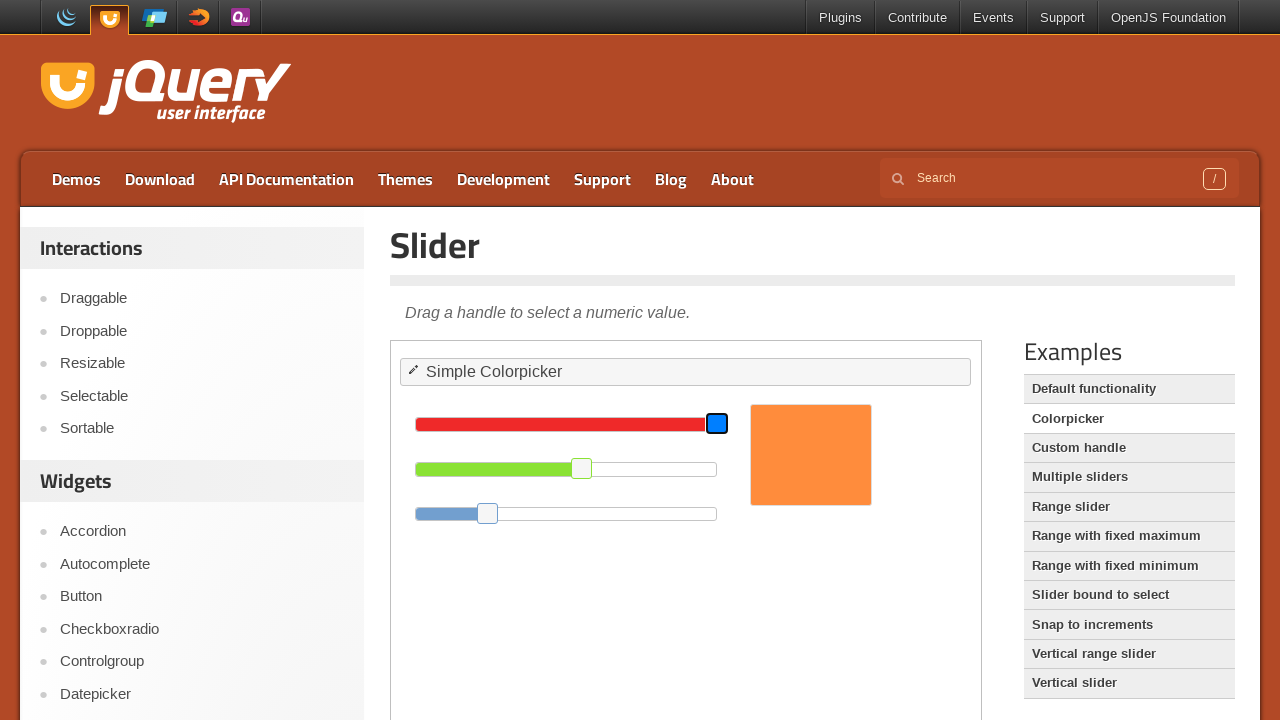

Dragged red slider left to reduce red value at (697, 424)
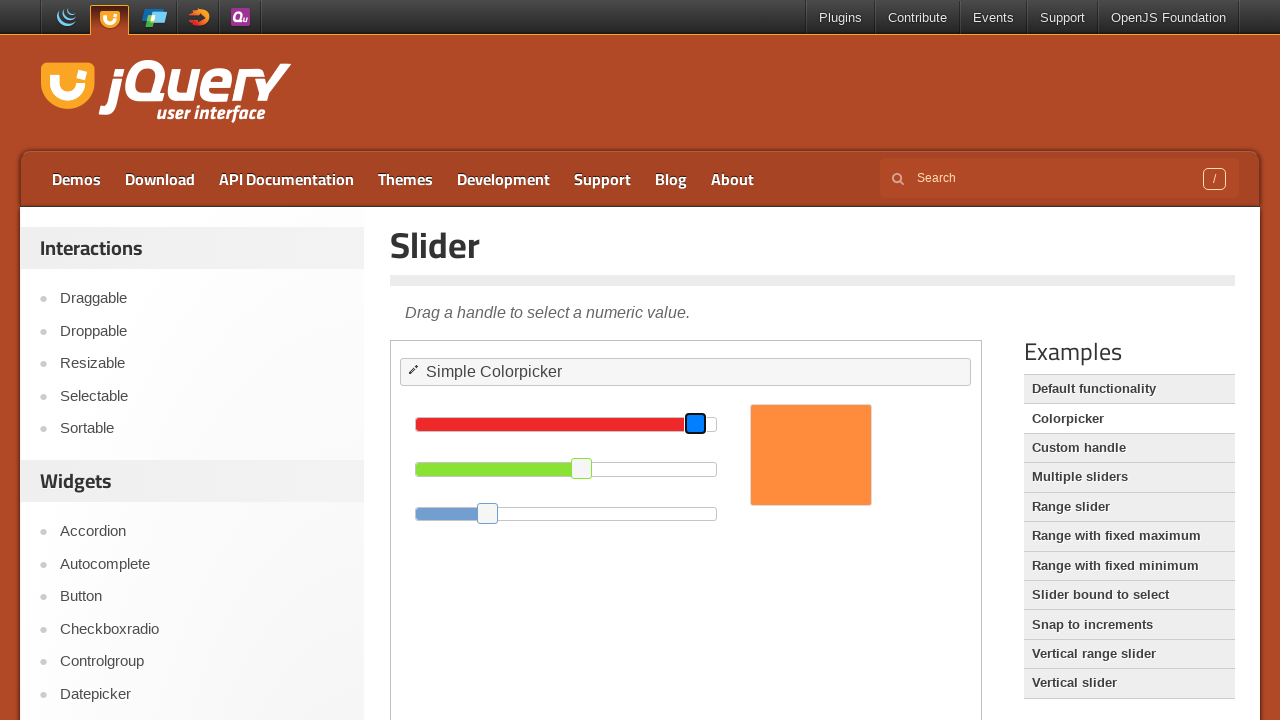

Released mouse button on red slider at (697, 424)
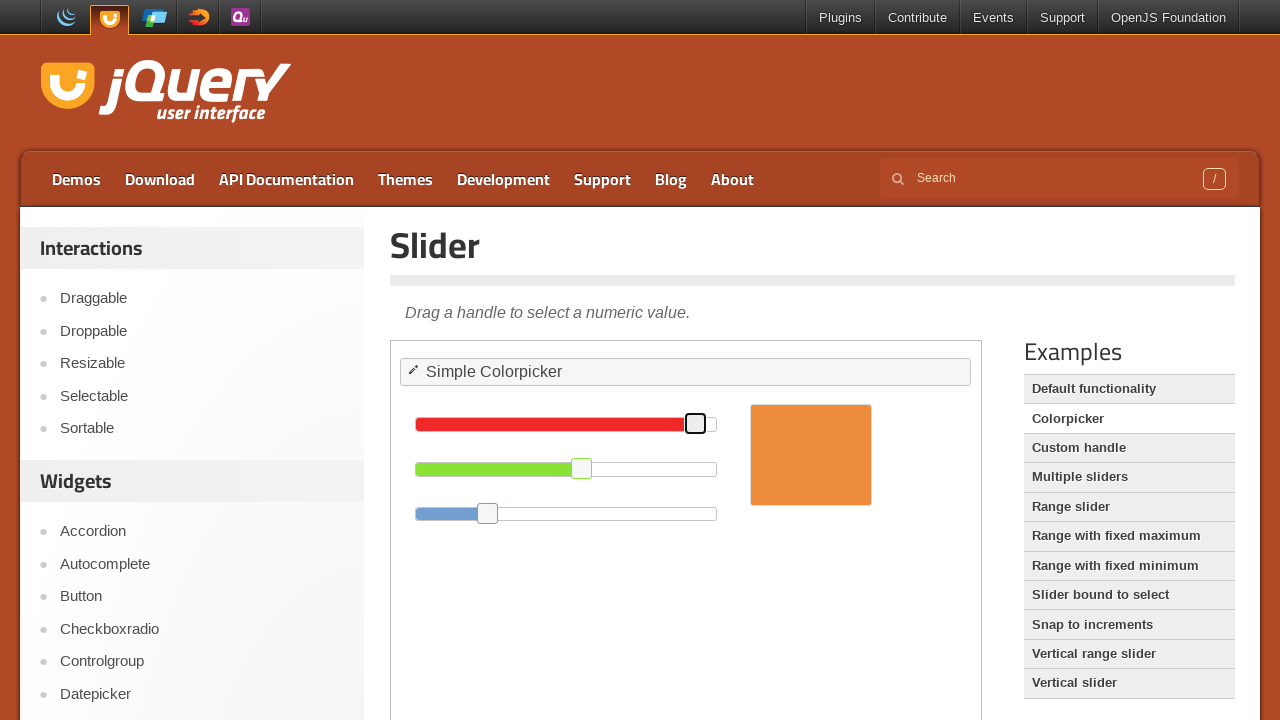

Located green color slider
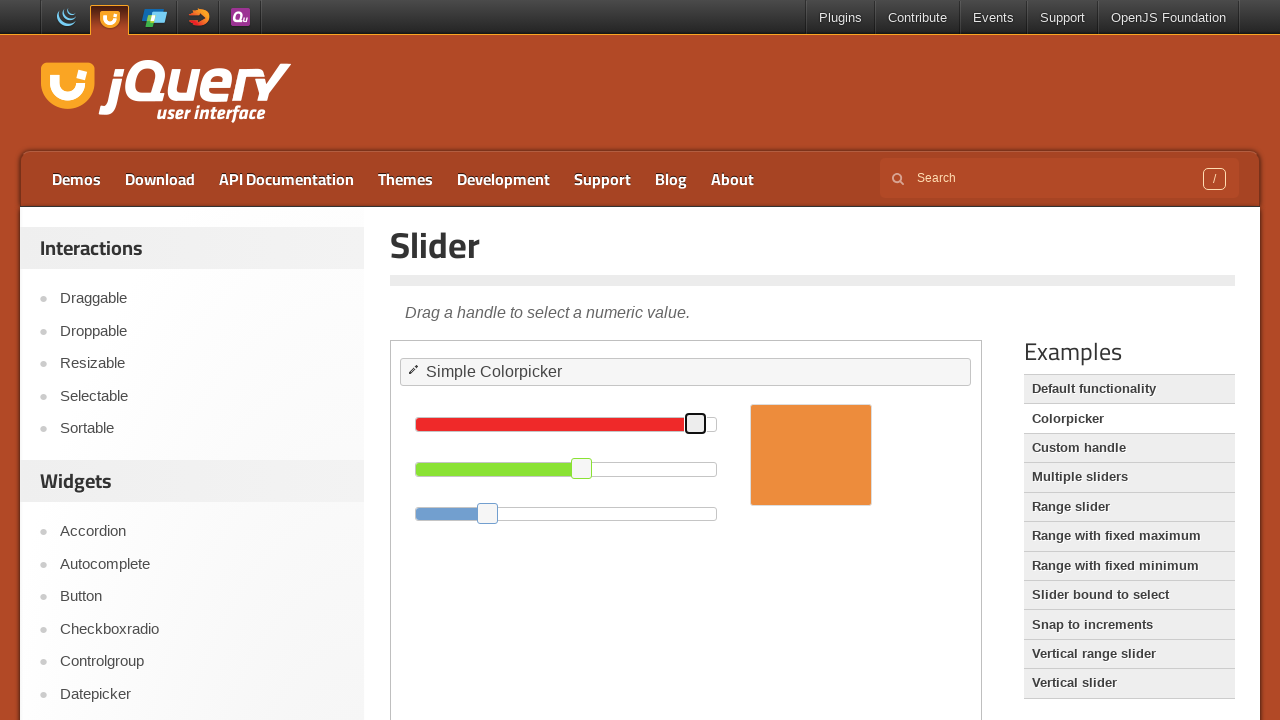

Got bounding box for green slider
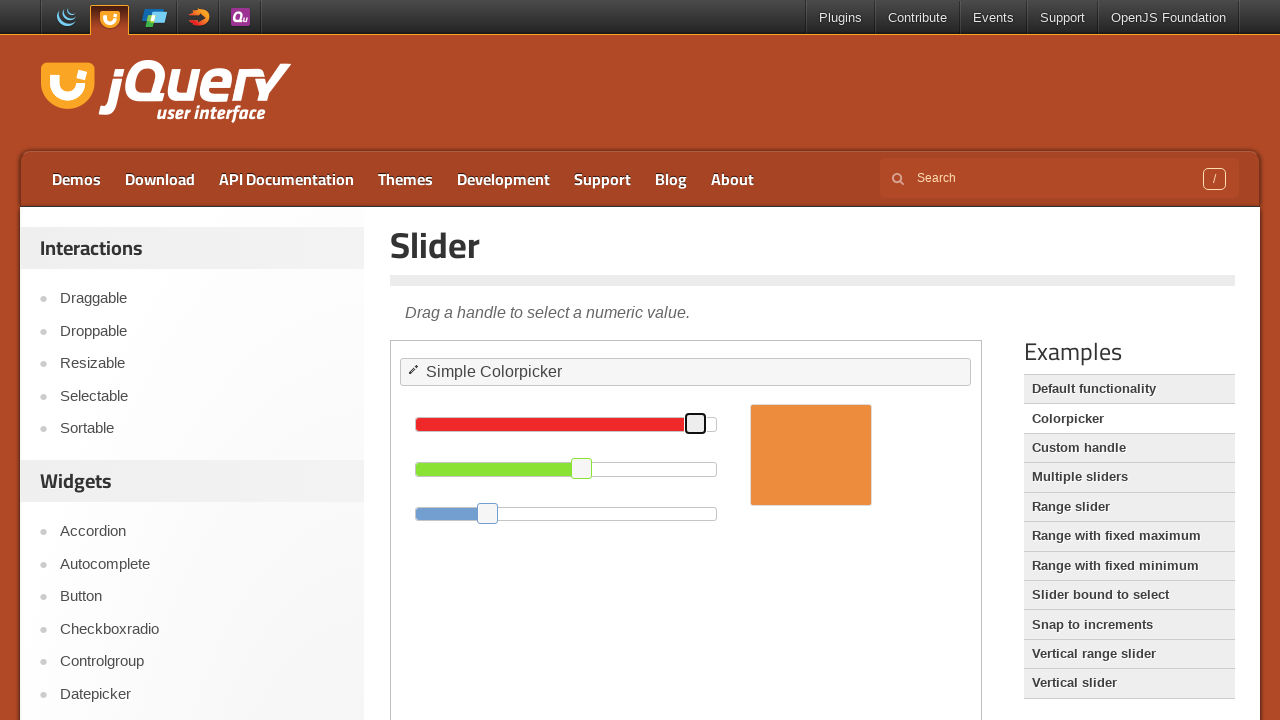

Moved mouse to green slider center at (582, 468)
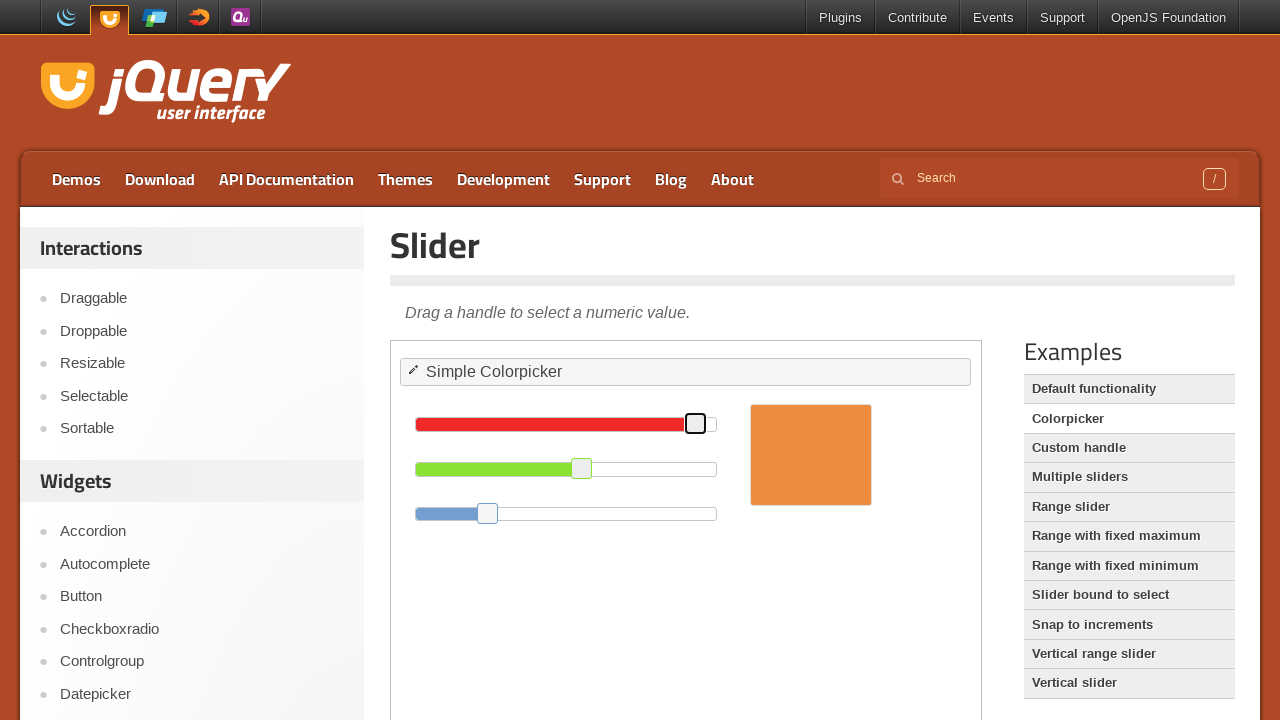

Pressed mouse button on green slider at (582, 468)
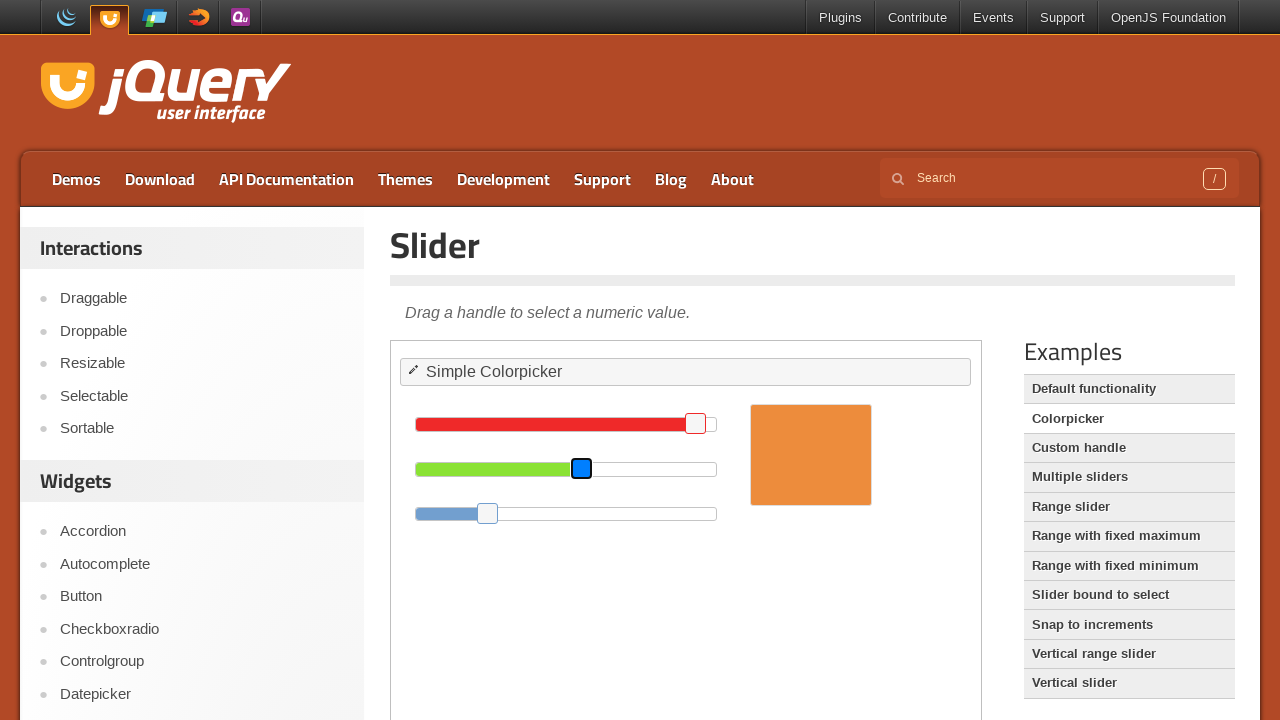

Dragged green slider right to increase green value at (602, 468)
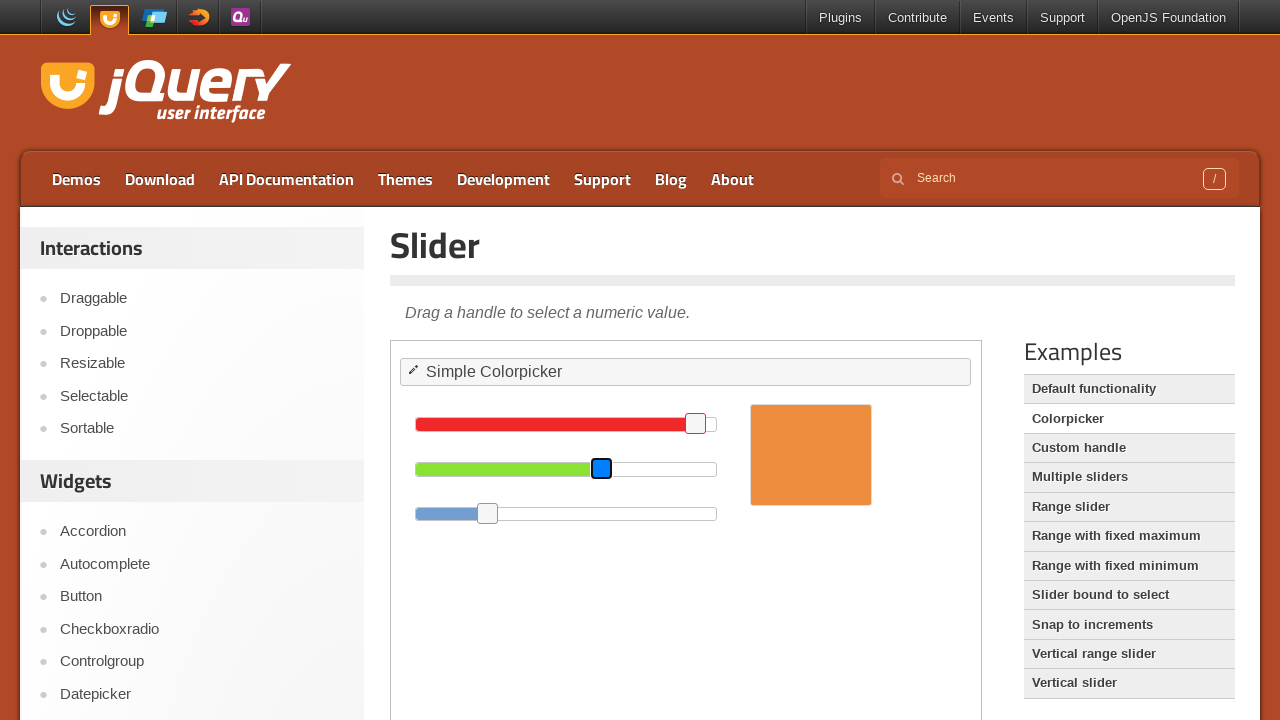

Released mouse button on green slider at (602, 468)
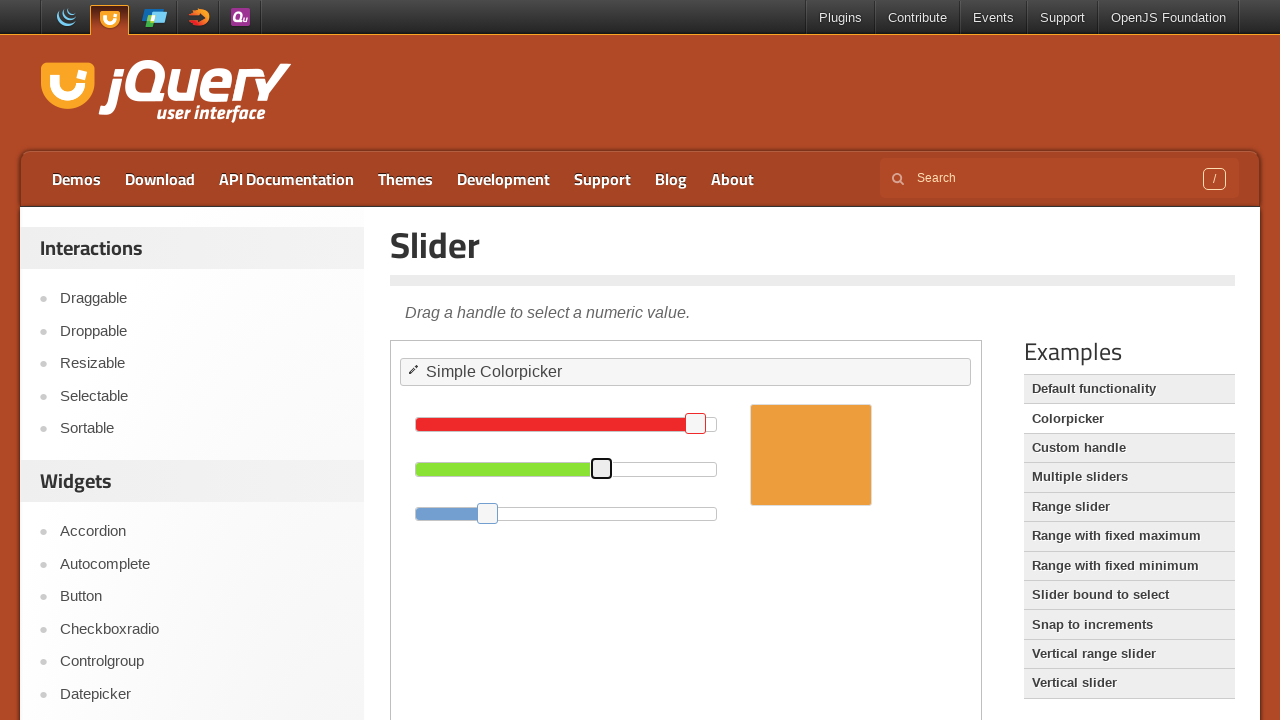

Located blue color slider
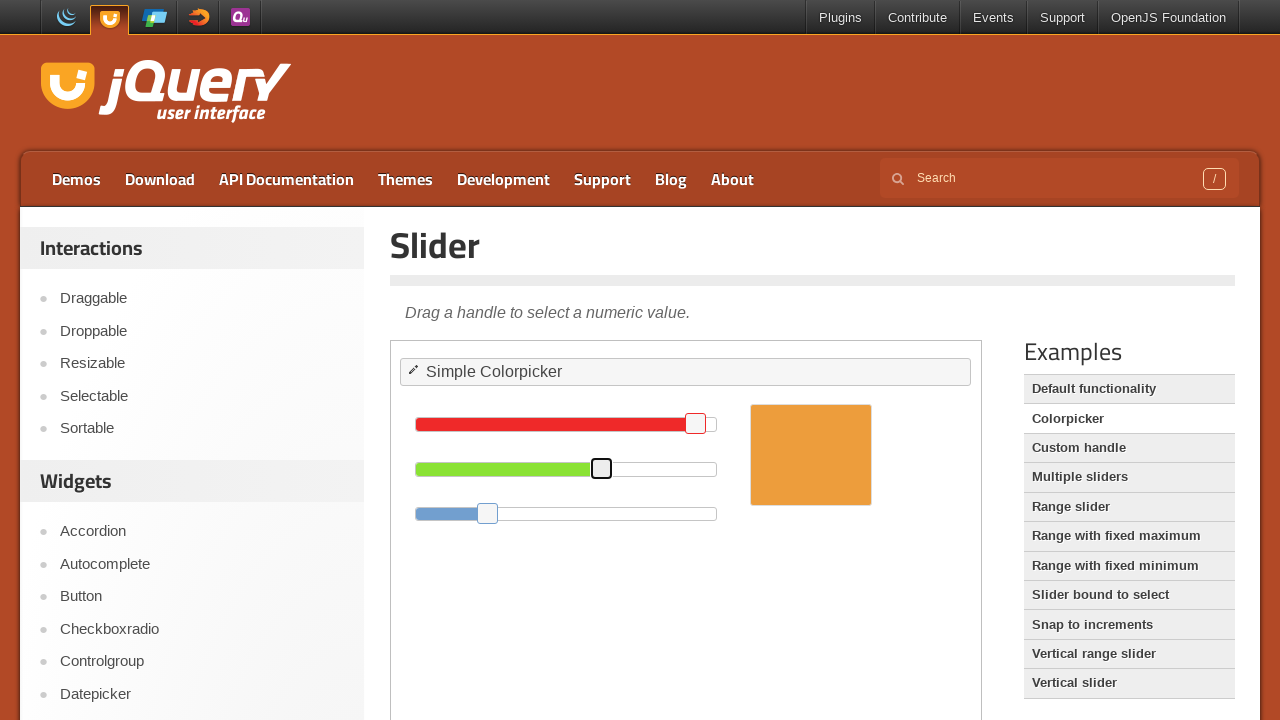

Got bounding box for blue slider
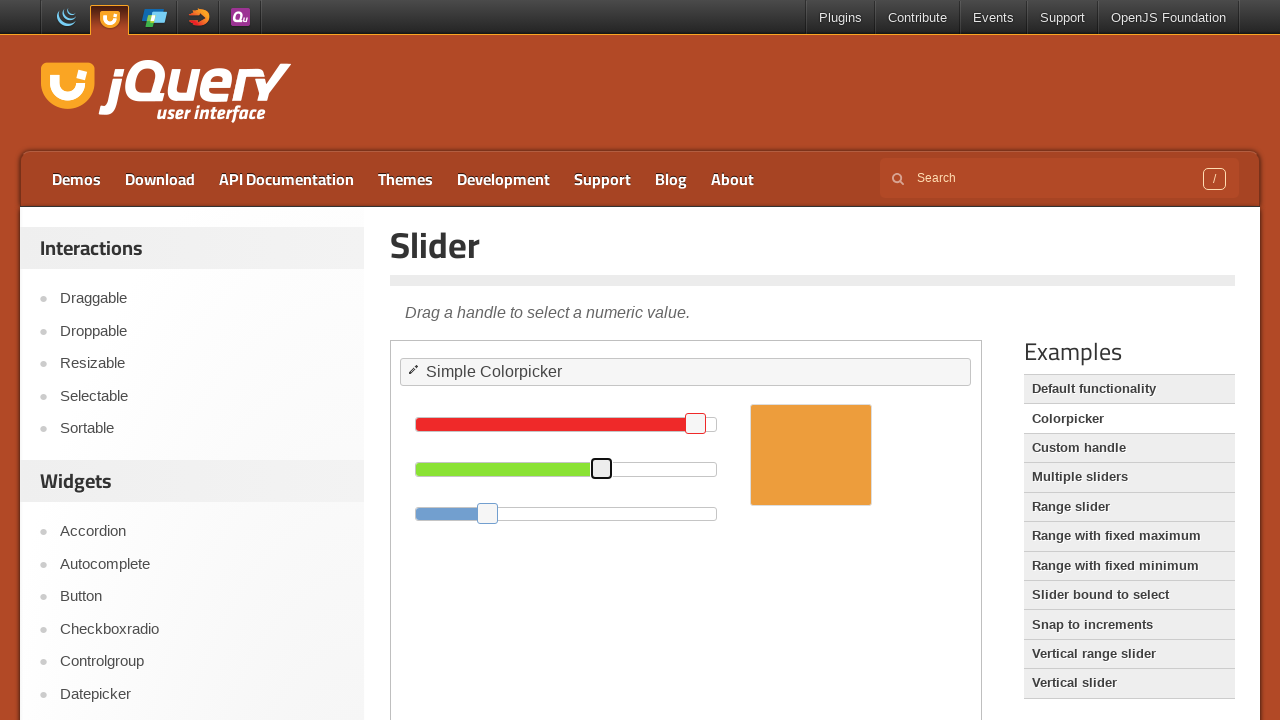

Moved mouse to blue slider center at (488, 513)
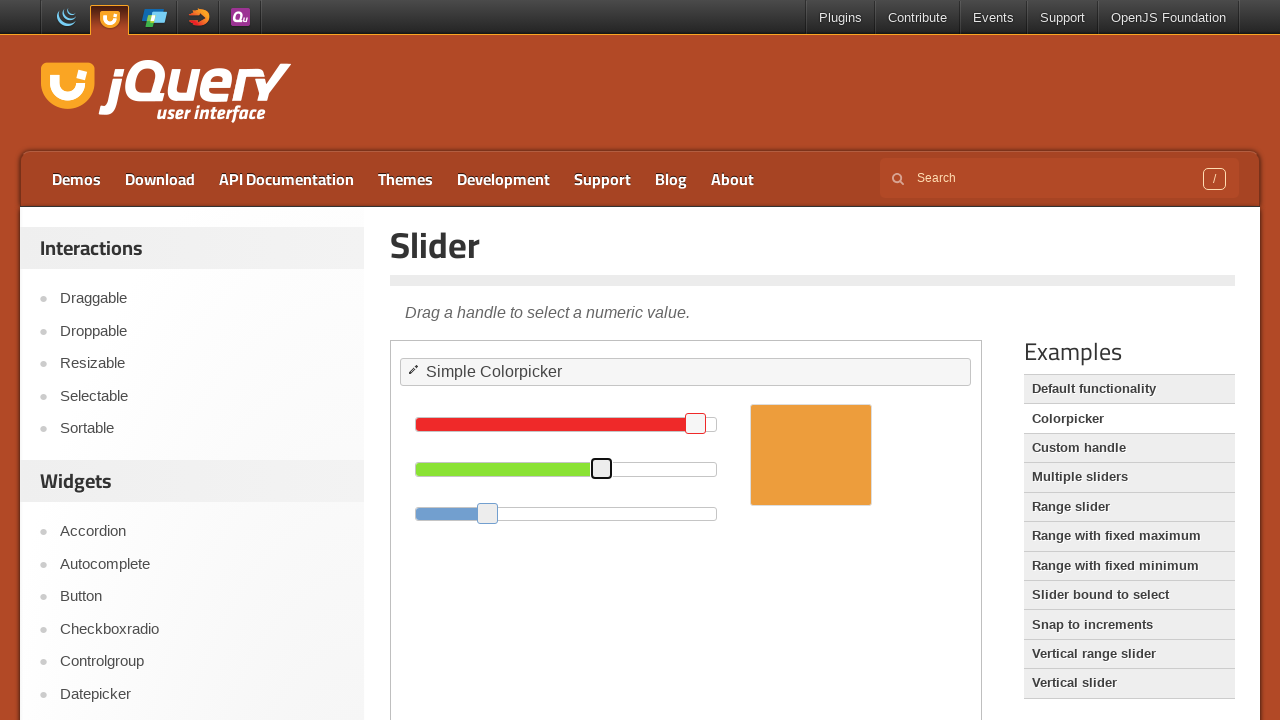

Pressed mouse button on blue slider at (488, 513)
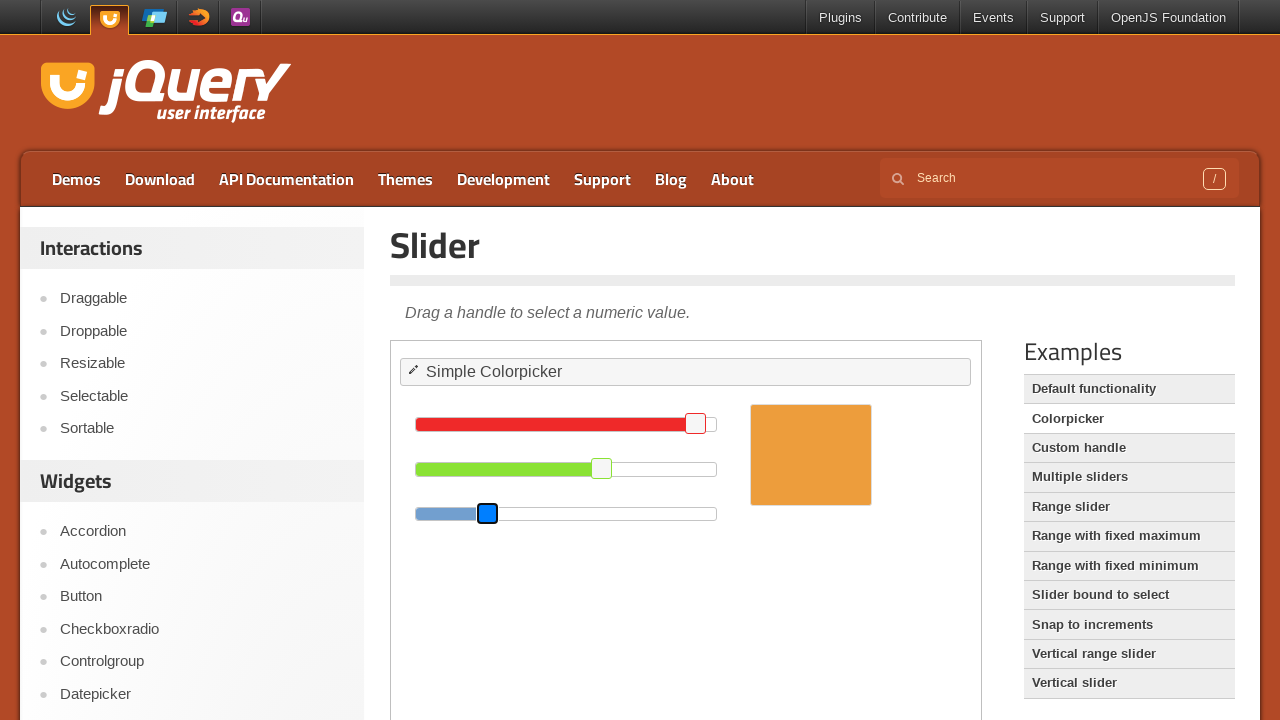

Dragged blue slider right to increase blue value at (498, 513)
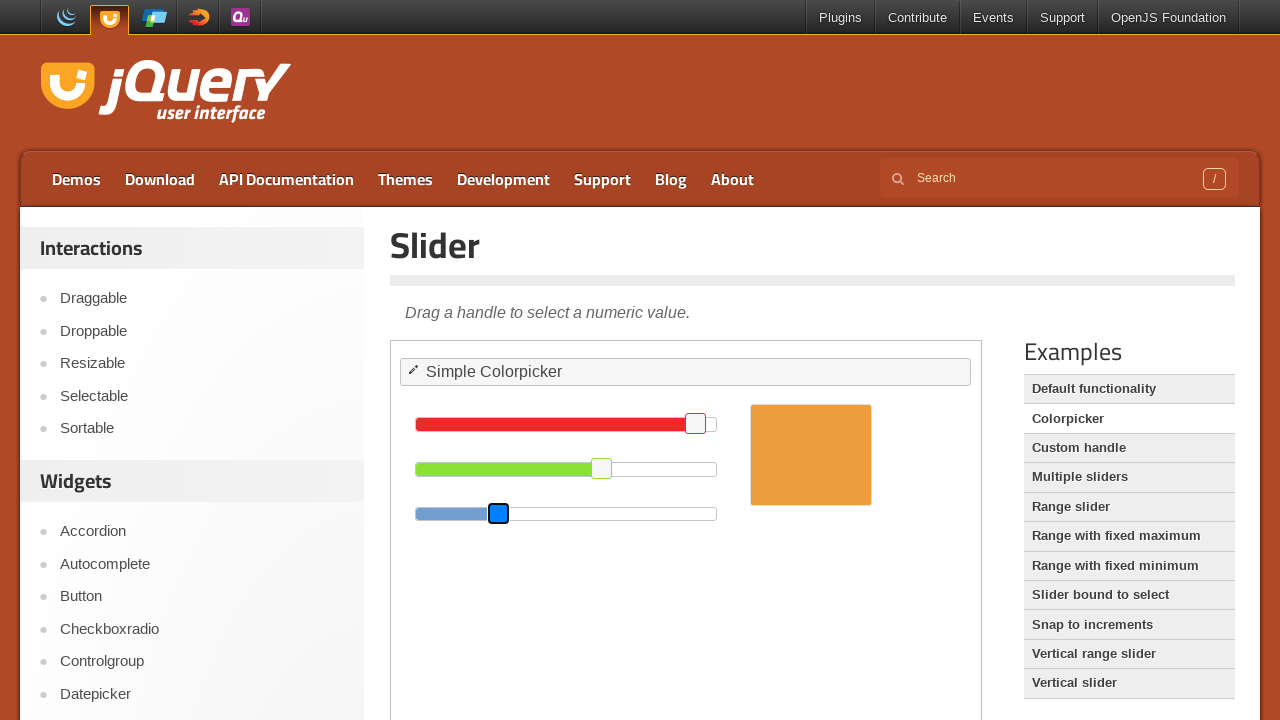

Released mouse button on blue slider at (498, 513)
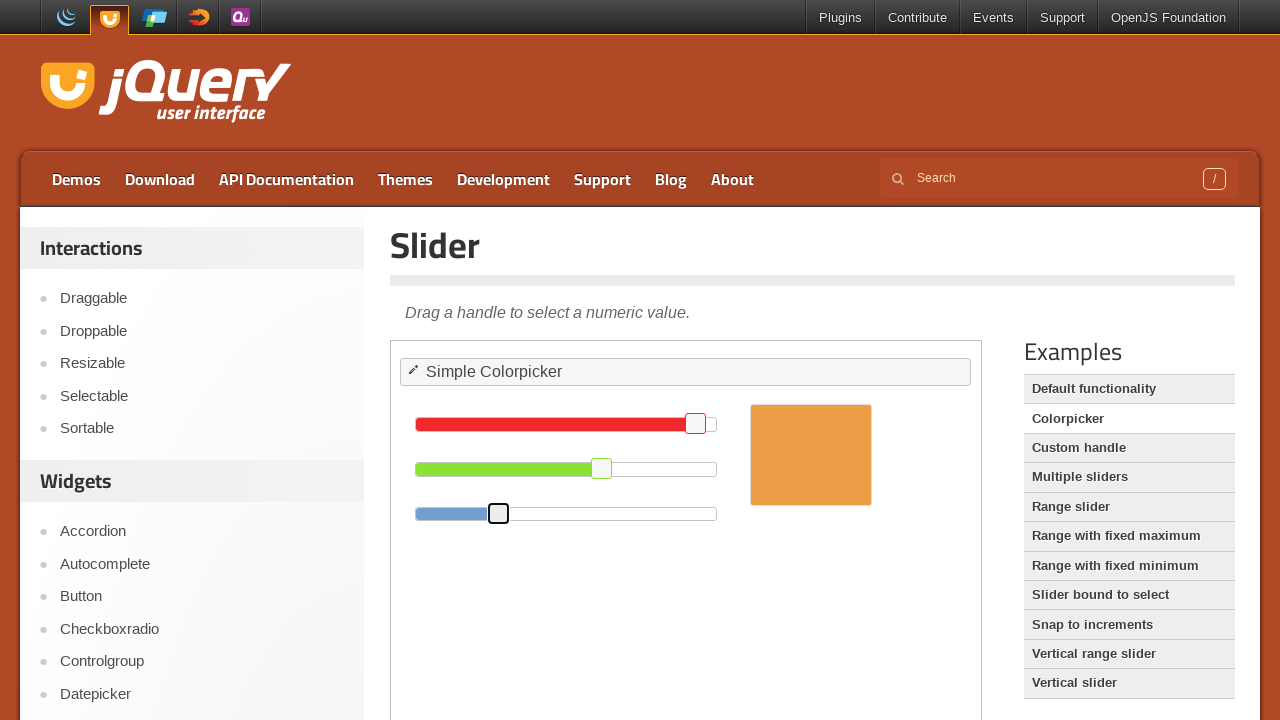

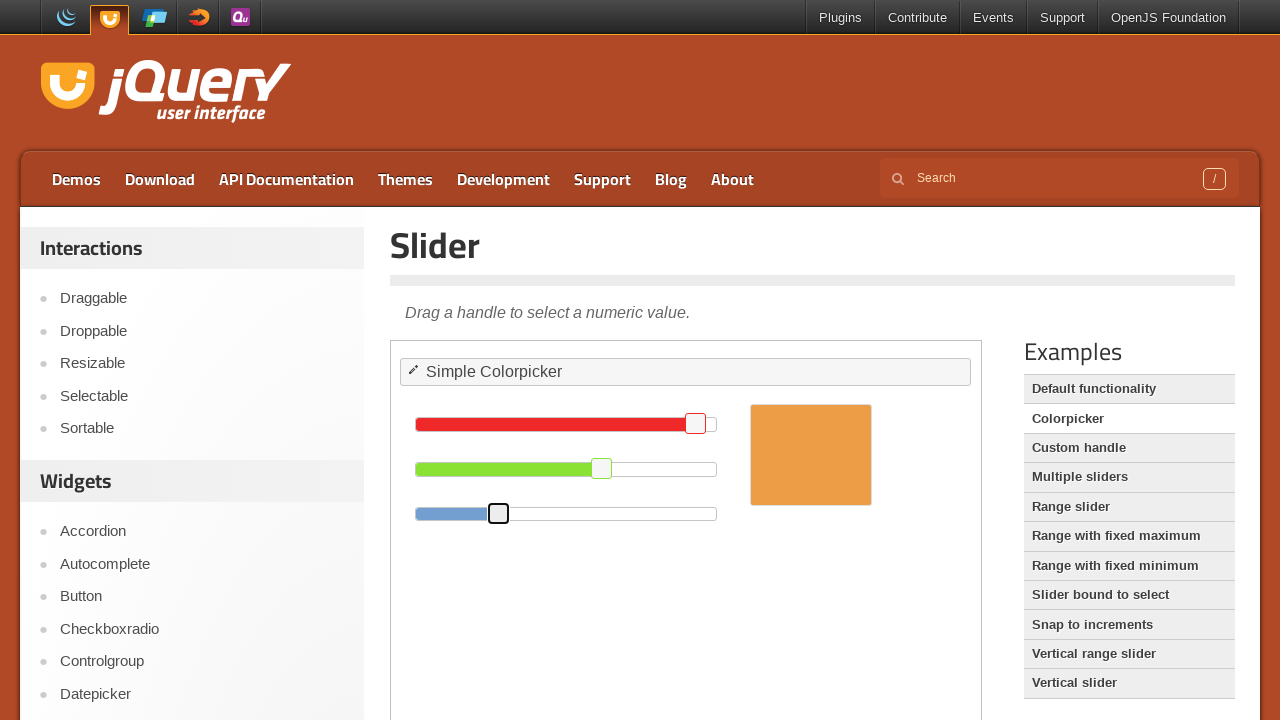